Tests the order form validation on demoblaze.com by adding a product to cart, proceeding to checkout, filling in all fields except credit card, and verifying the validation error message appears.

Starting URL: https://www.demoblaze.com/index.html

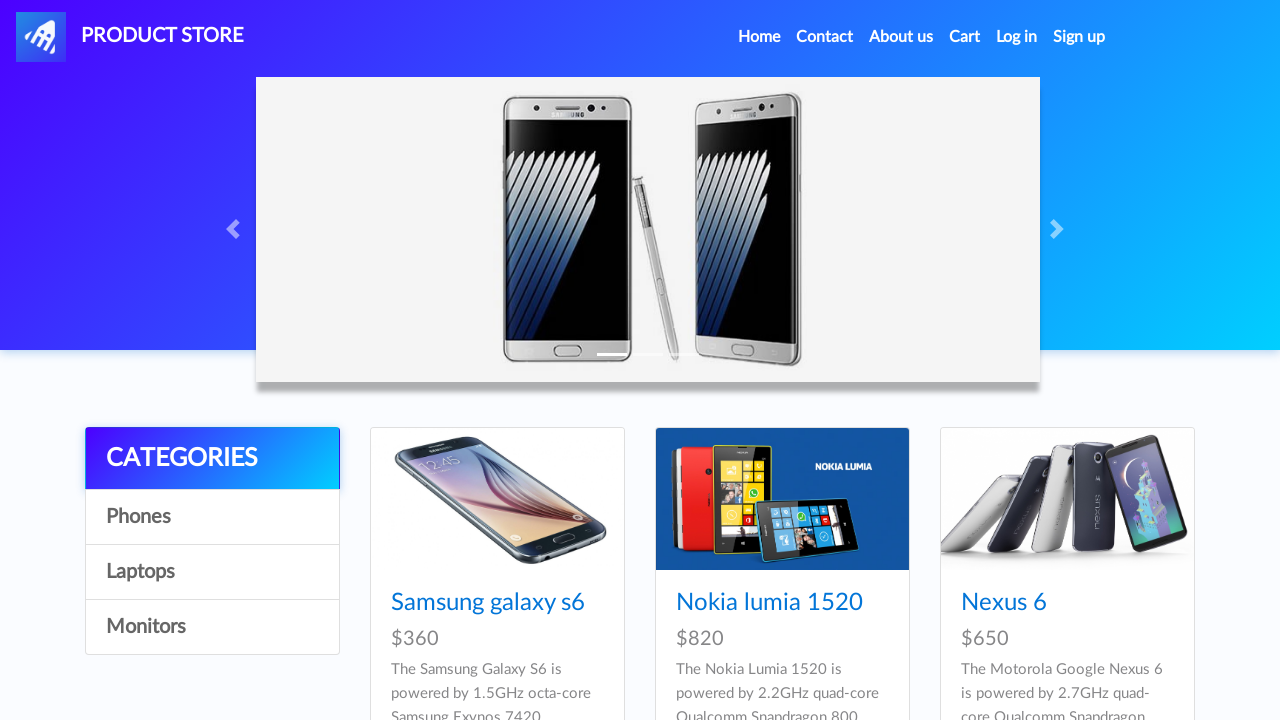

Clicked on Samsung Galaxy S6 product at (488, 603) on xpath=/html/body/div[5]/div/div[2]/div/div[1]/div/div/h4/a
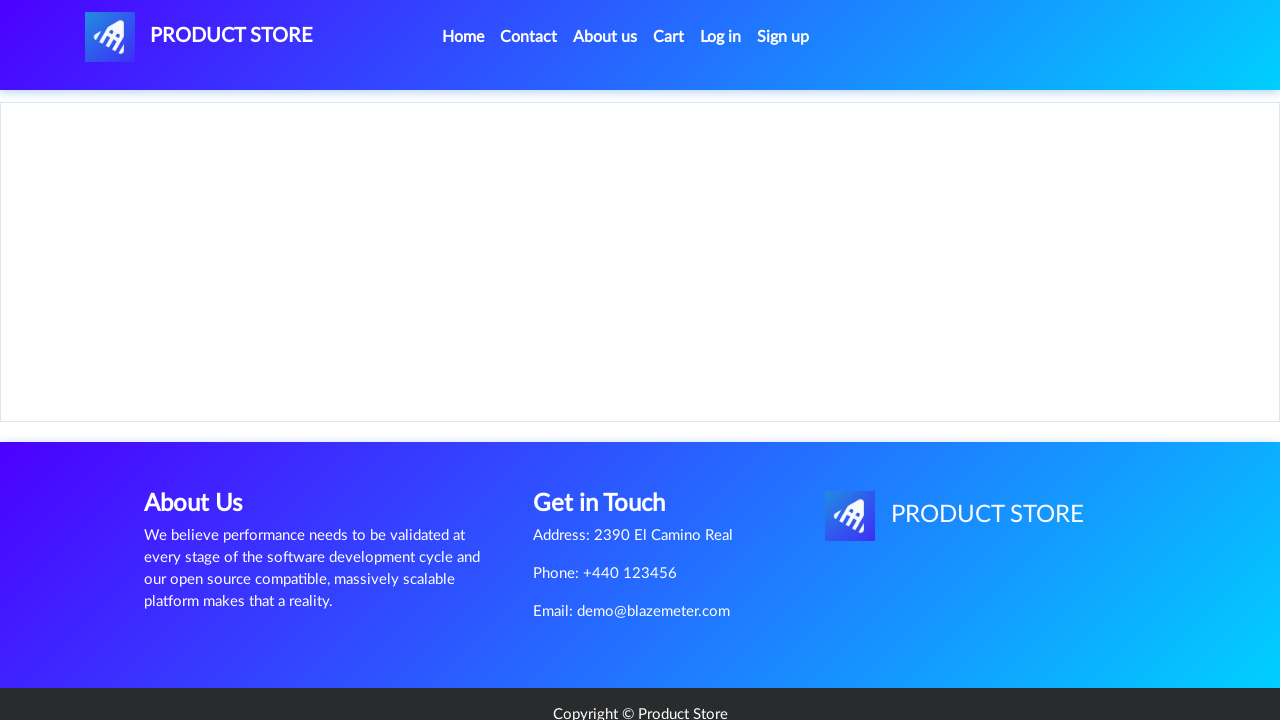

Waited for product page to load
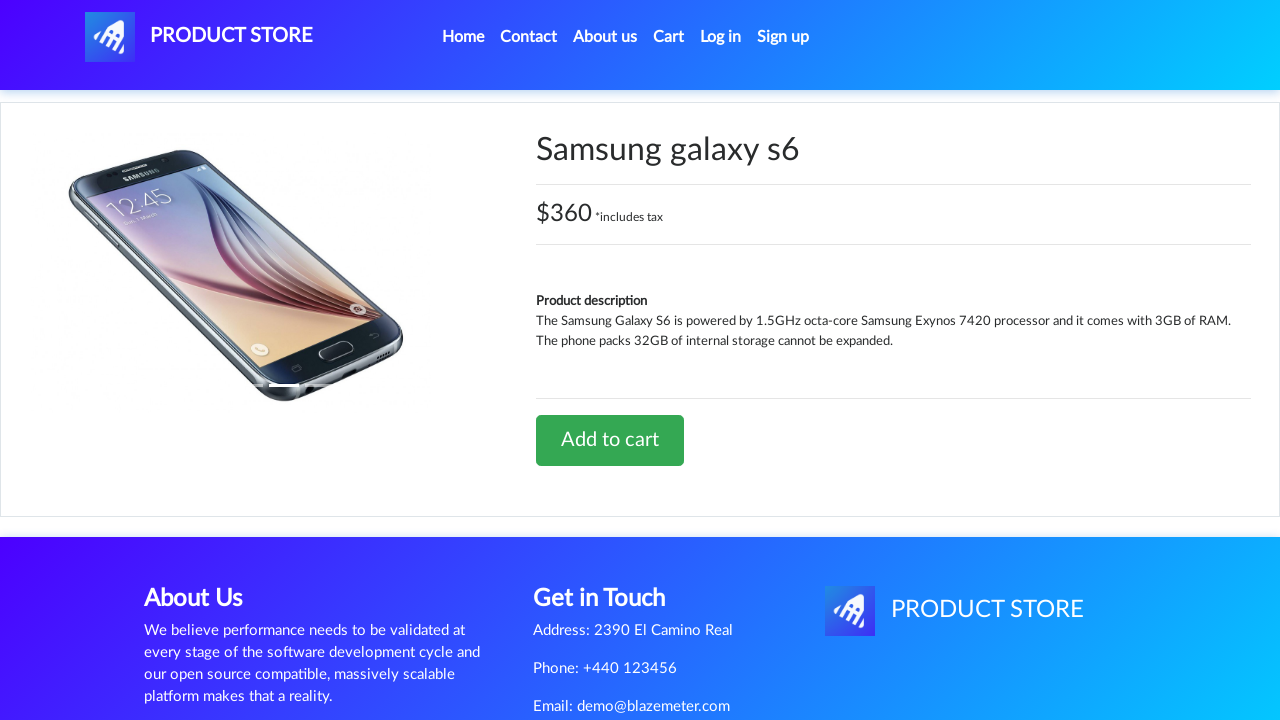

Clicked 'Add to cart' button at (610, 440) on xpath=/html/body/div[5]/div/div[2]/div[2]/div/a
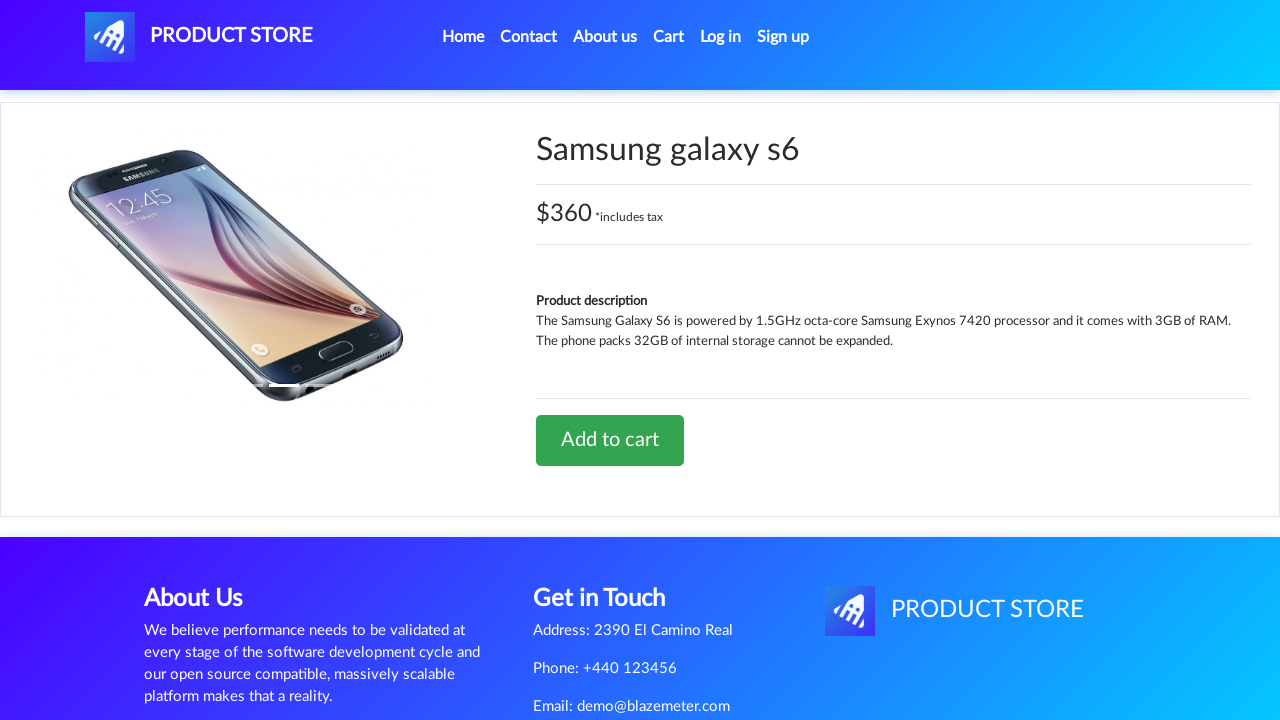

Waited for add to cart action to complete
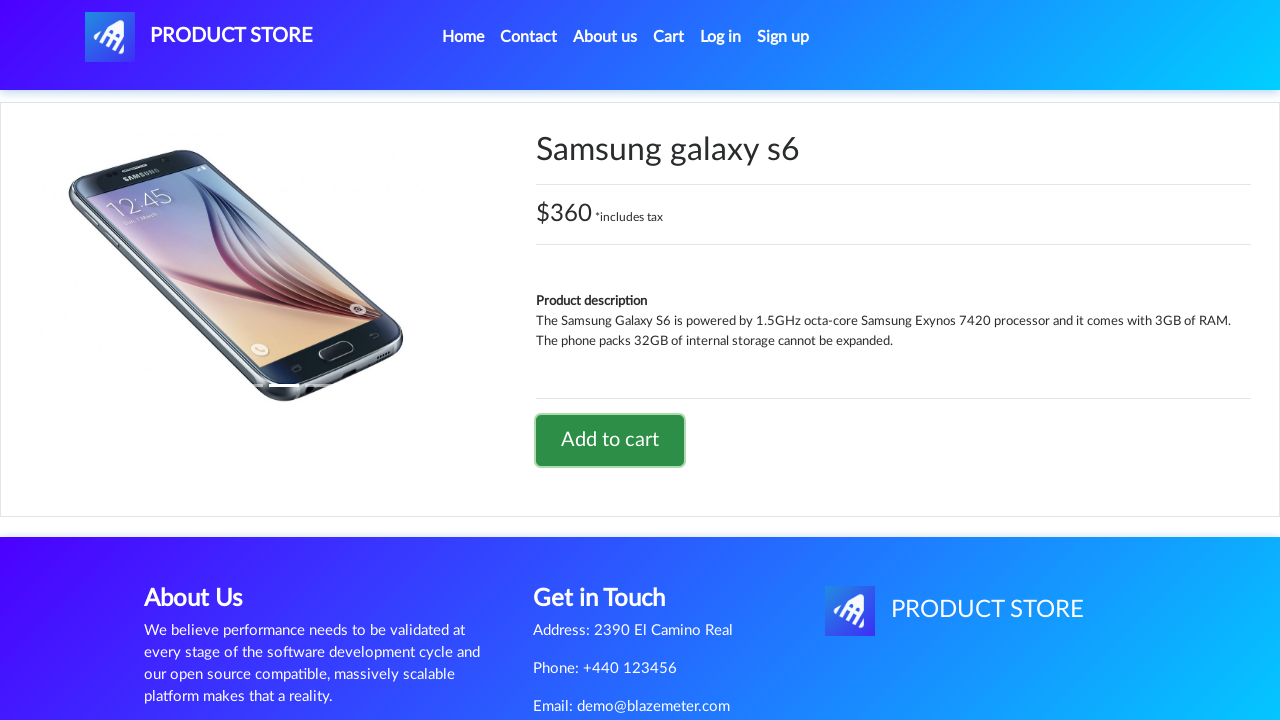

Set up dialog handler to accept product confirmation
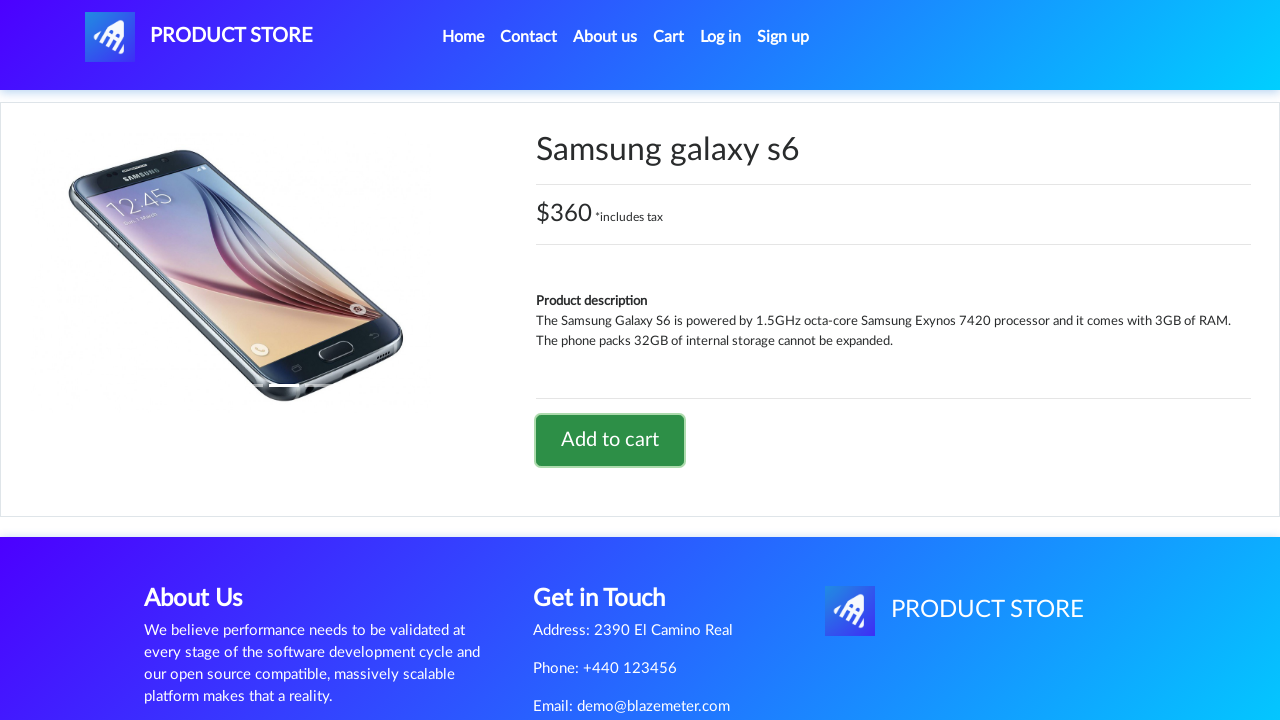

Accepted product added to cart confirmation
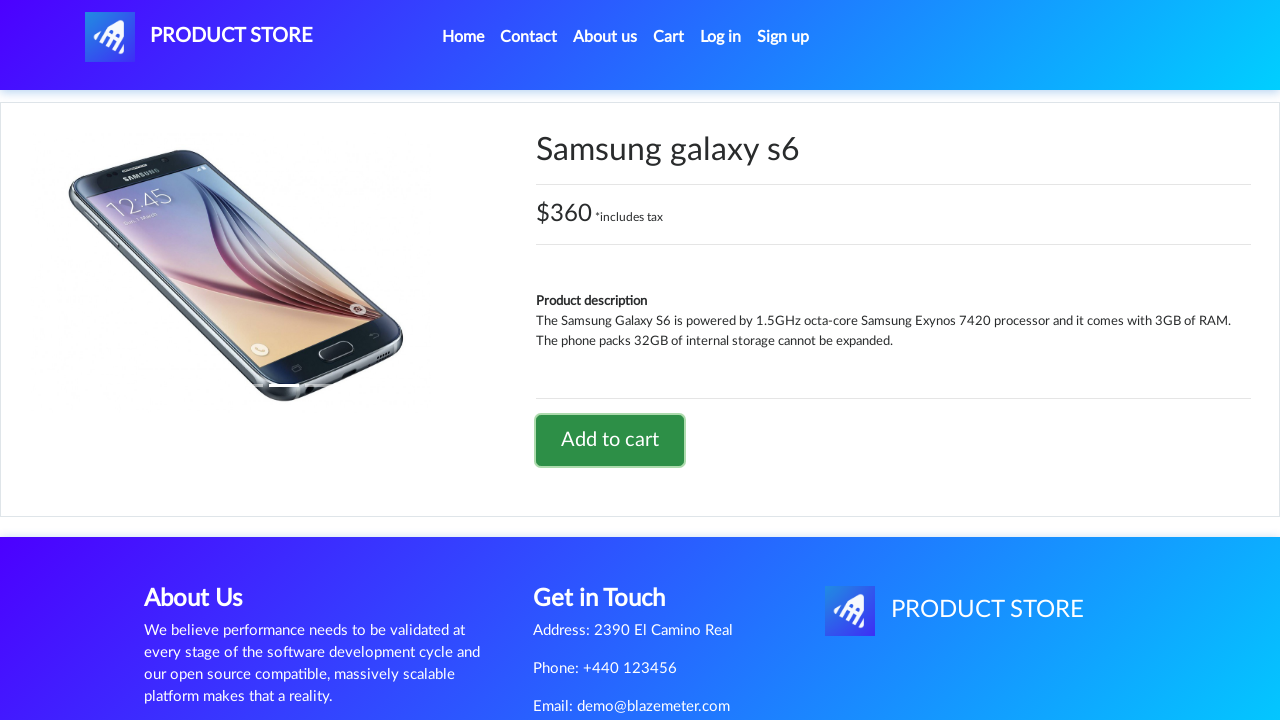

Clicked on Cart link at (669, 37) on #cartur
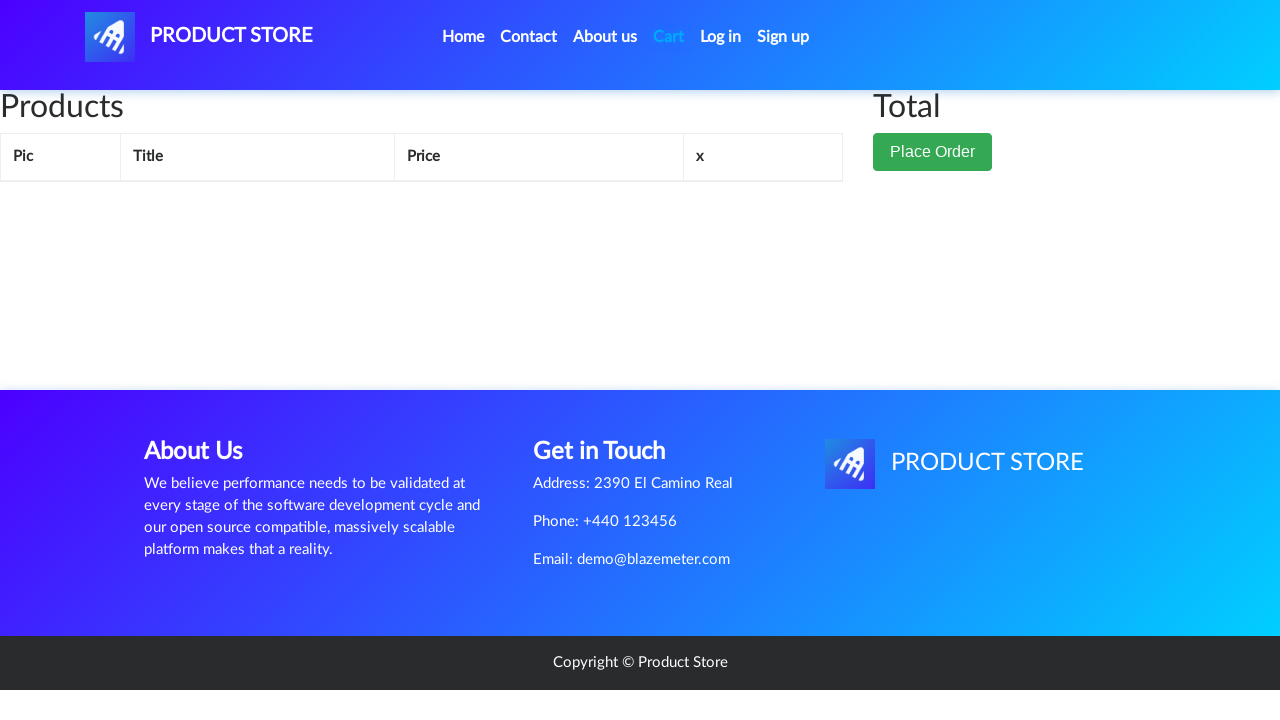

Waited for cart page to load
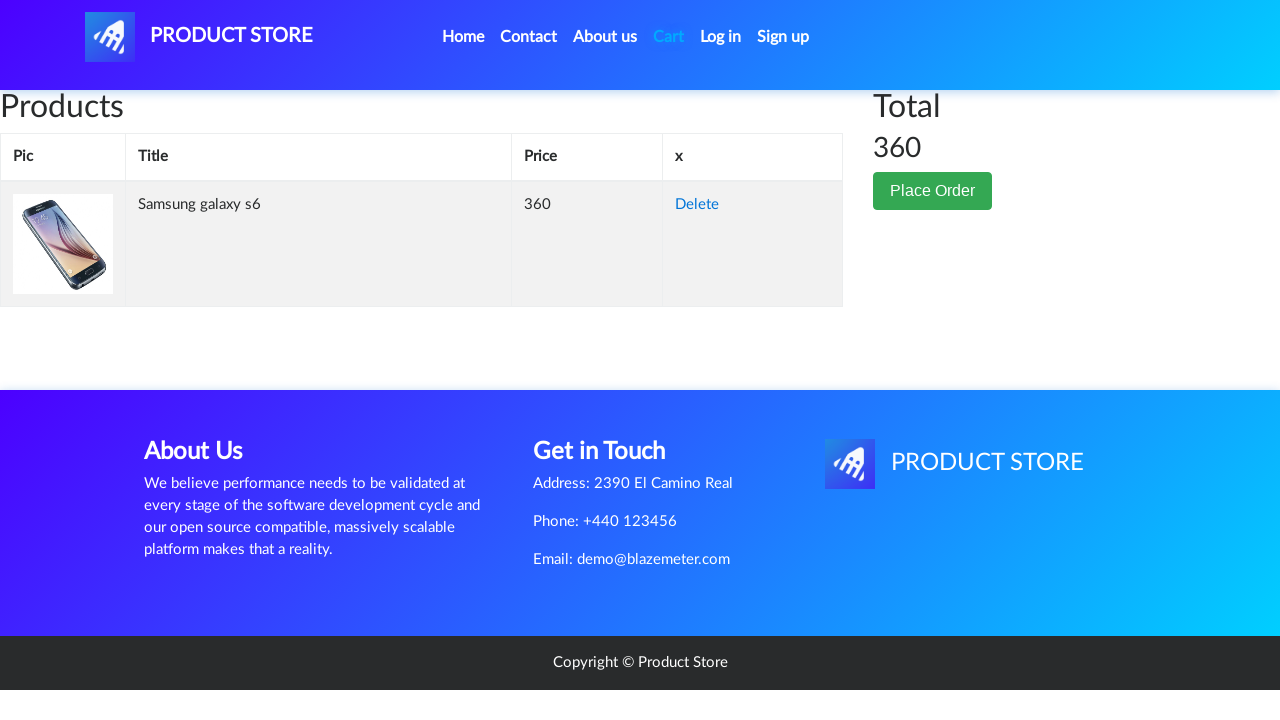

Clicked 'Place Order' button at (933, 191) on xpath=/html/body/div[6]/div/div[2]/button
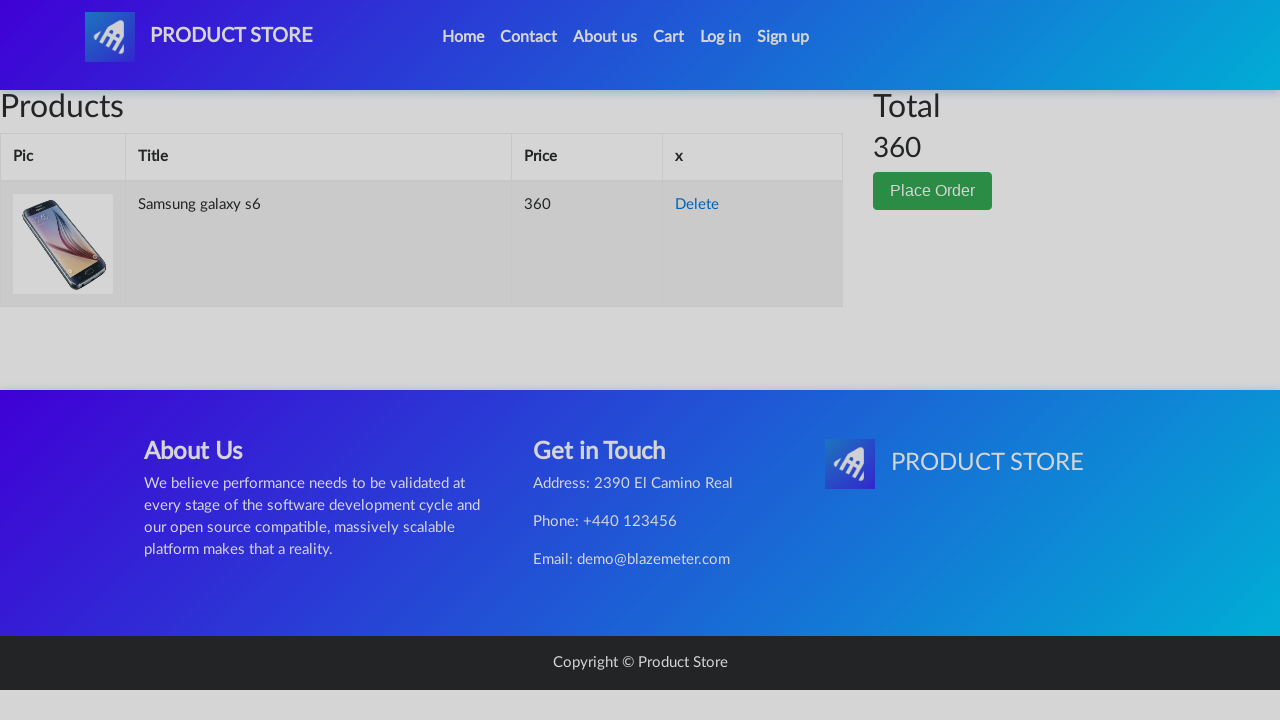

Waited for order form to appear
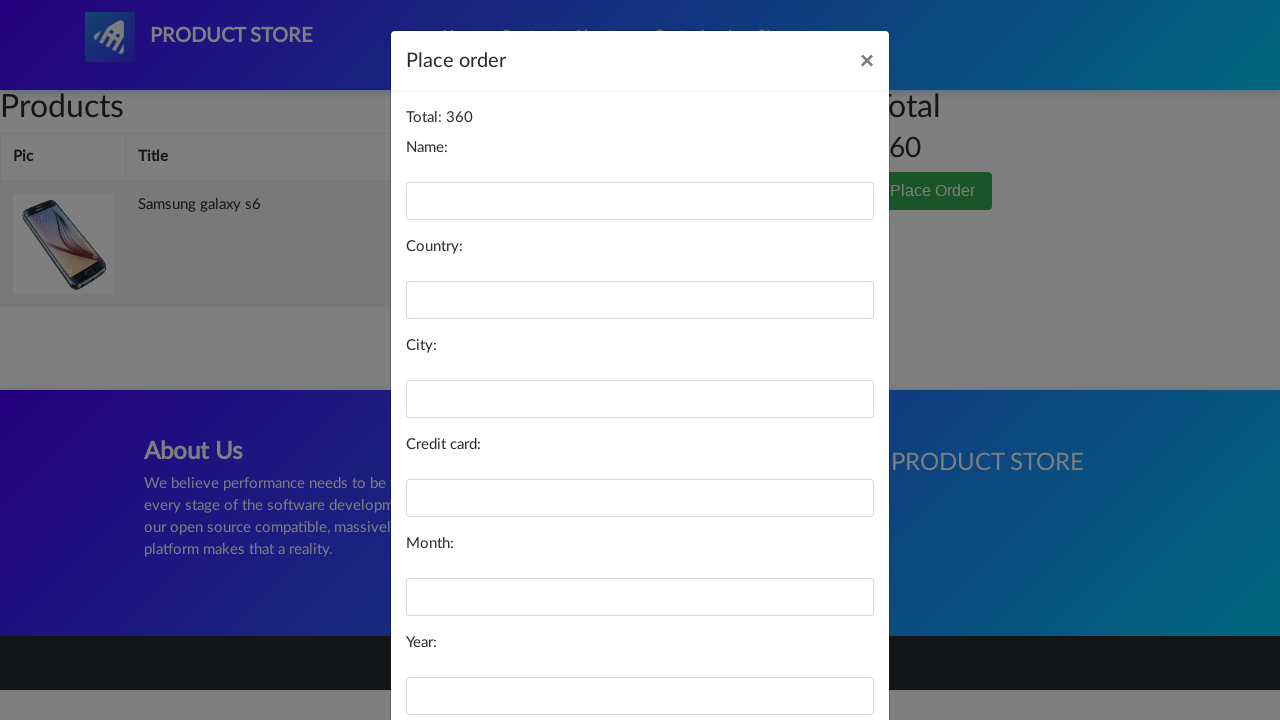

Filled in name field with 'Reva' on #name
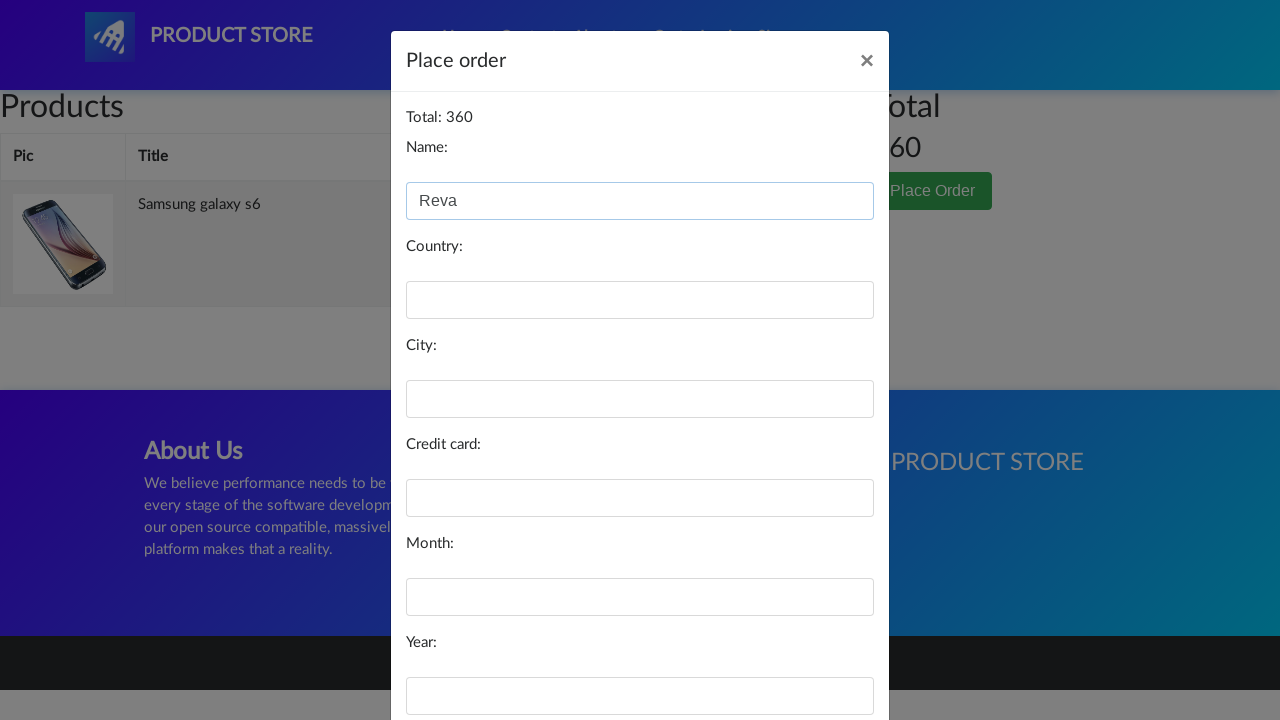

Filled in country field with 'Indonesia' on #country
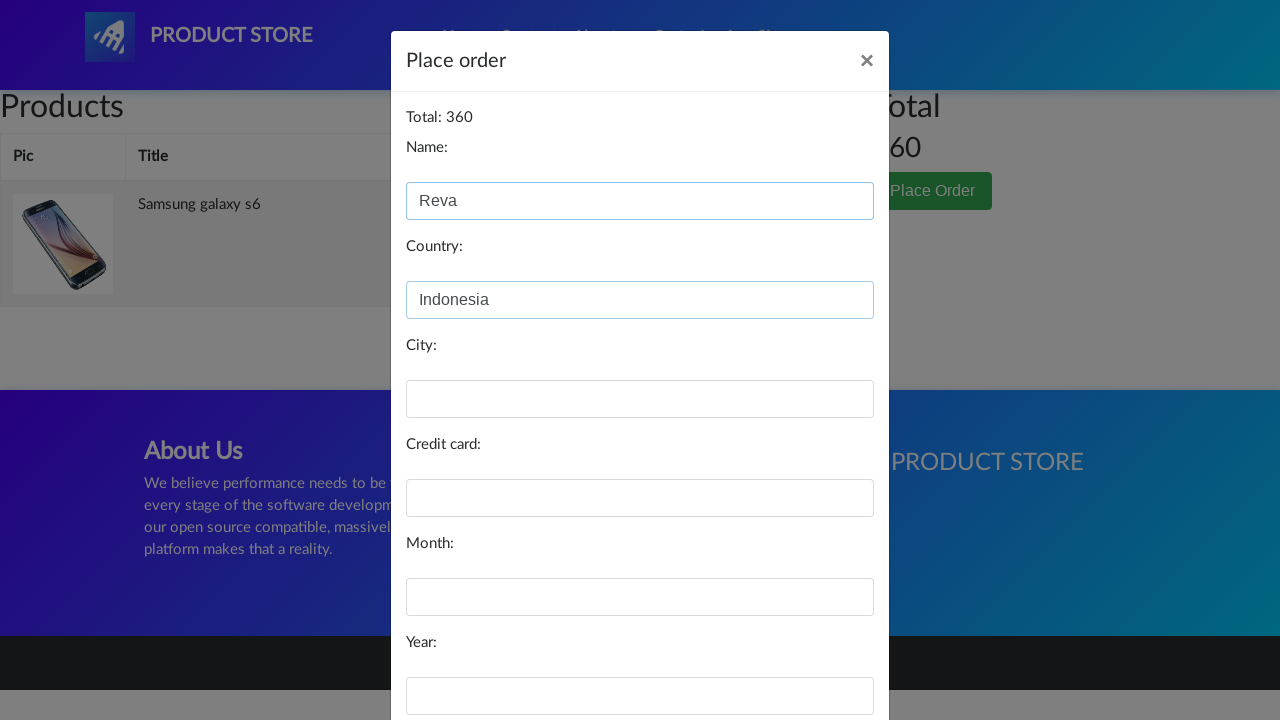

Filled in city field with 'Banyumas' on #city
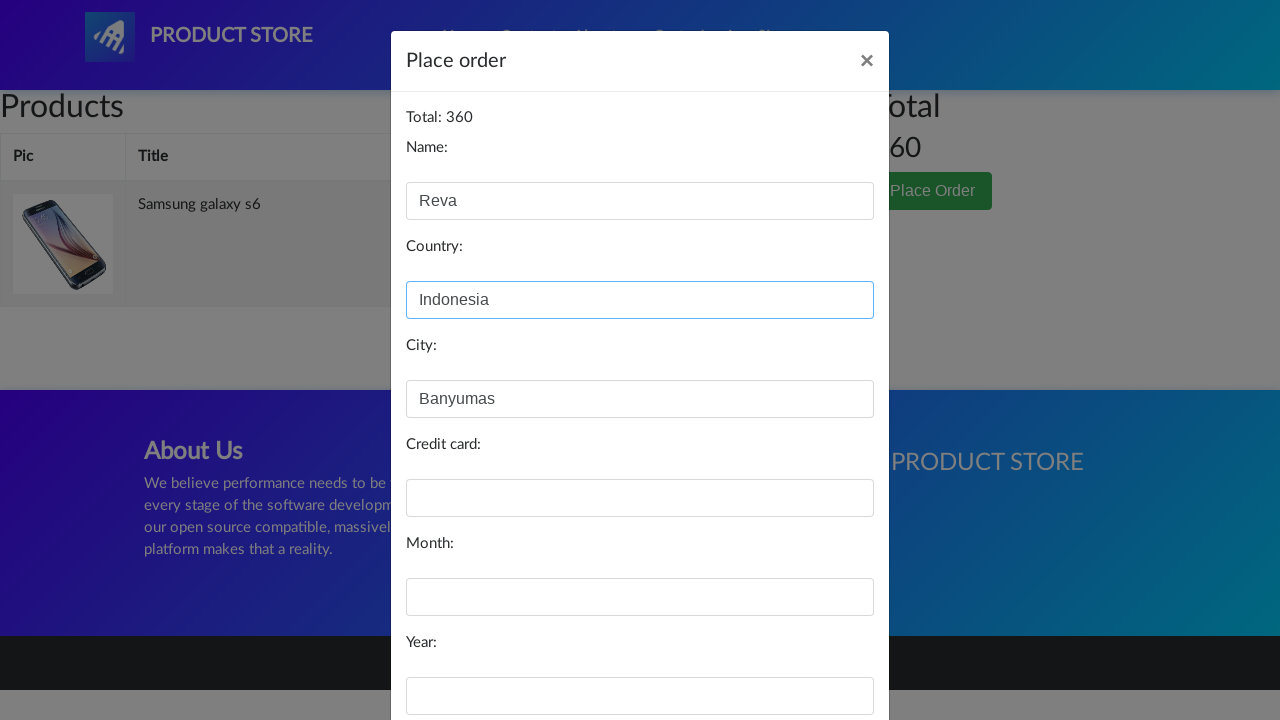

Filled in month field with '07' on #month
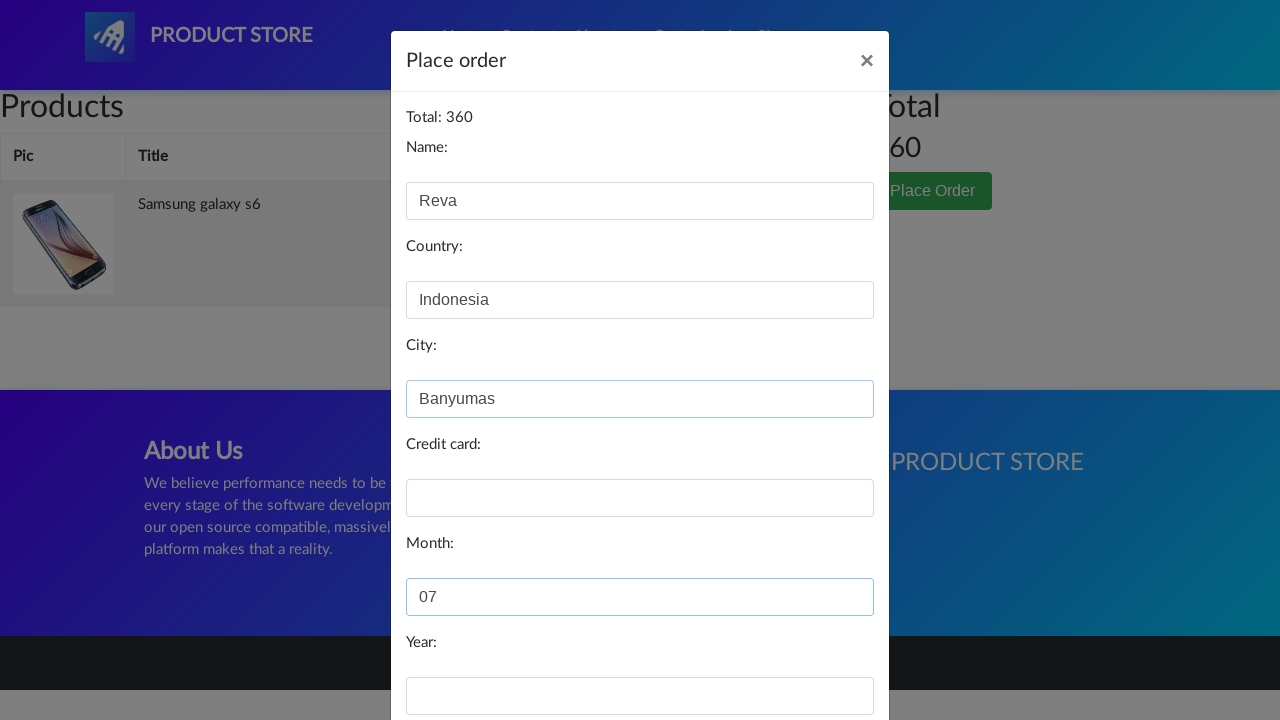

Filled in year field with '2023' on #year
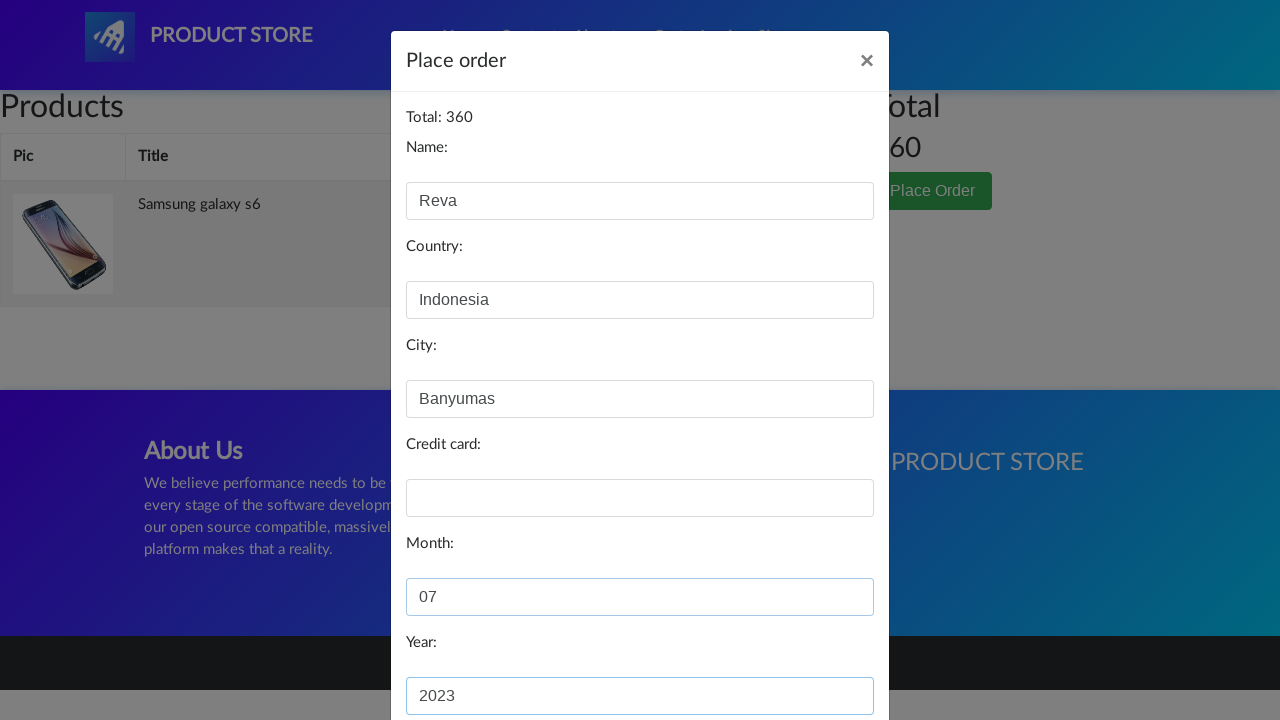

Clicked Purchase button to submit order form at (823, 655) on xpath=/html/body/div[3]/div/div/div[3]/button[2]
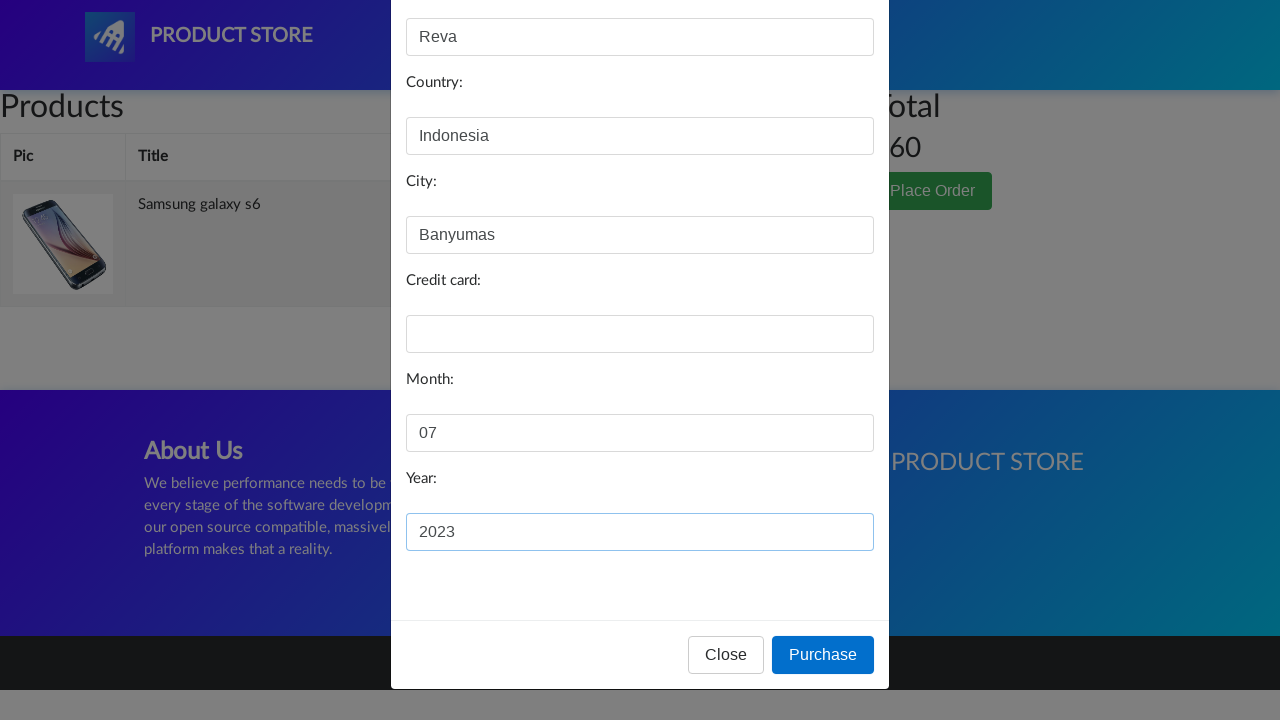

Waited for validation response
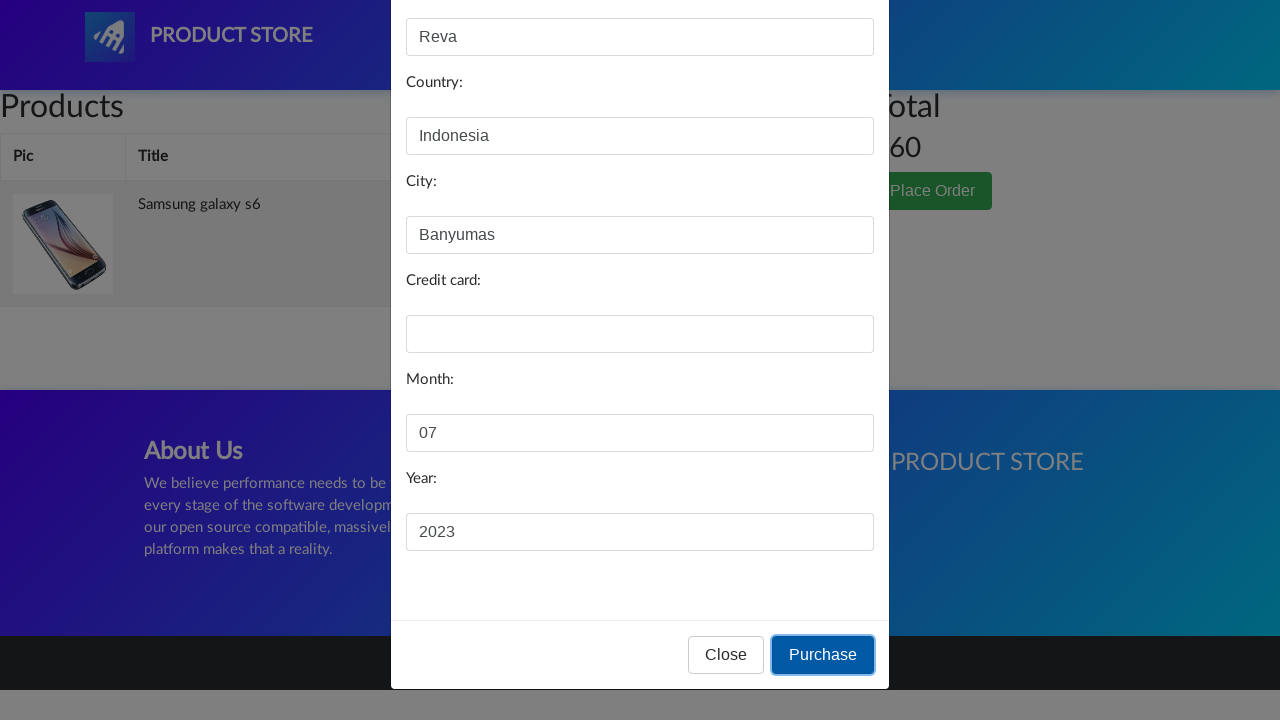

Set up dialog handler for validation alert
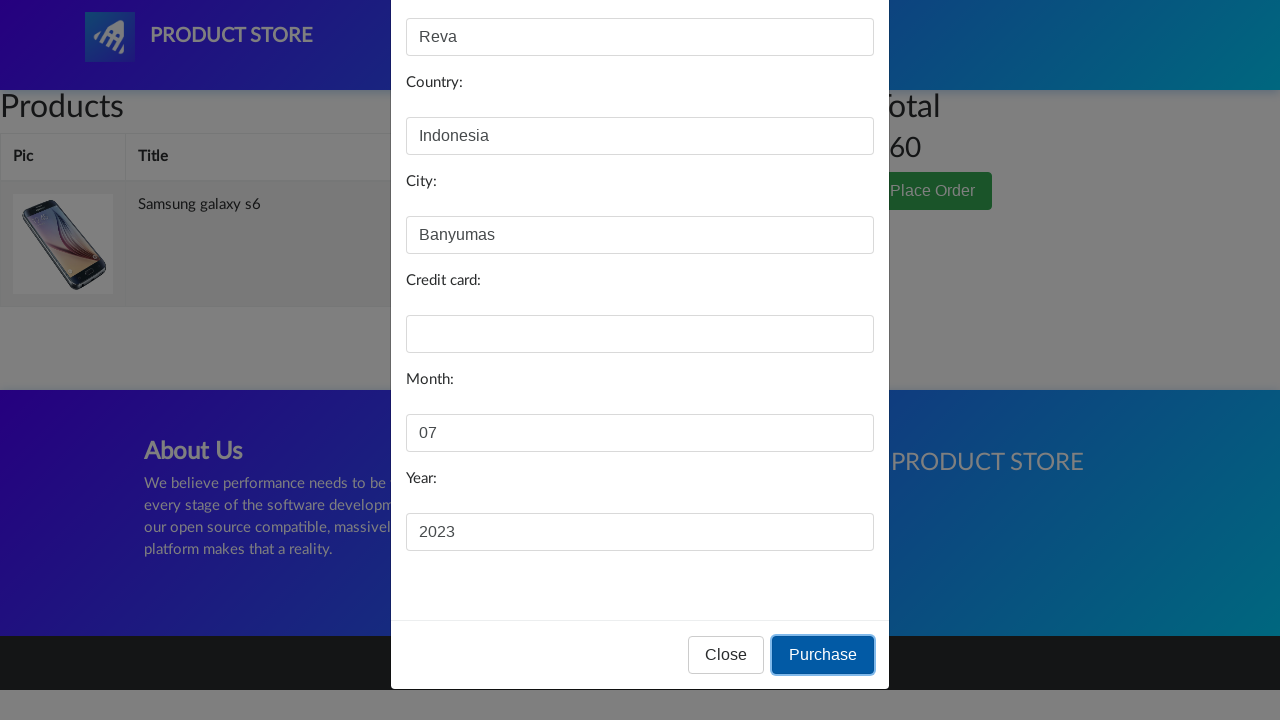

Validated error message 'Please fill out Name and Creditcard.' and accepted dialog
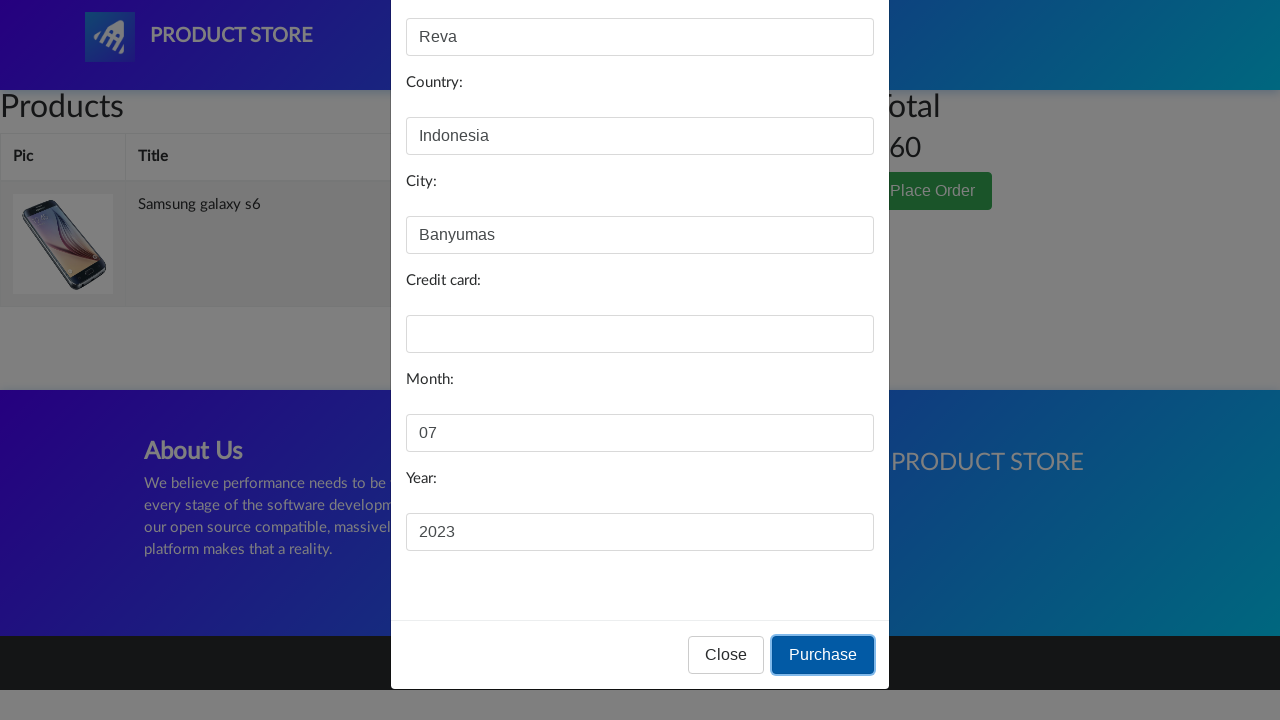

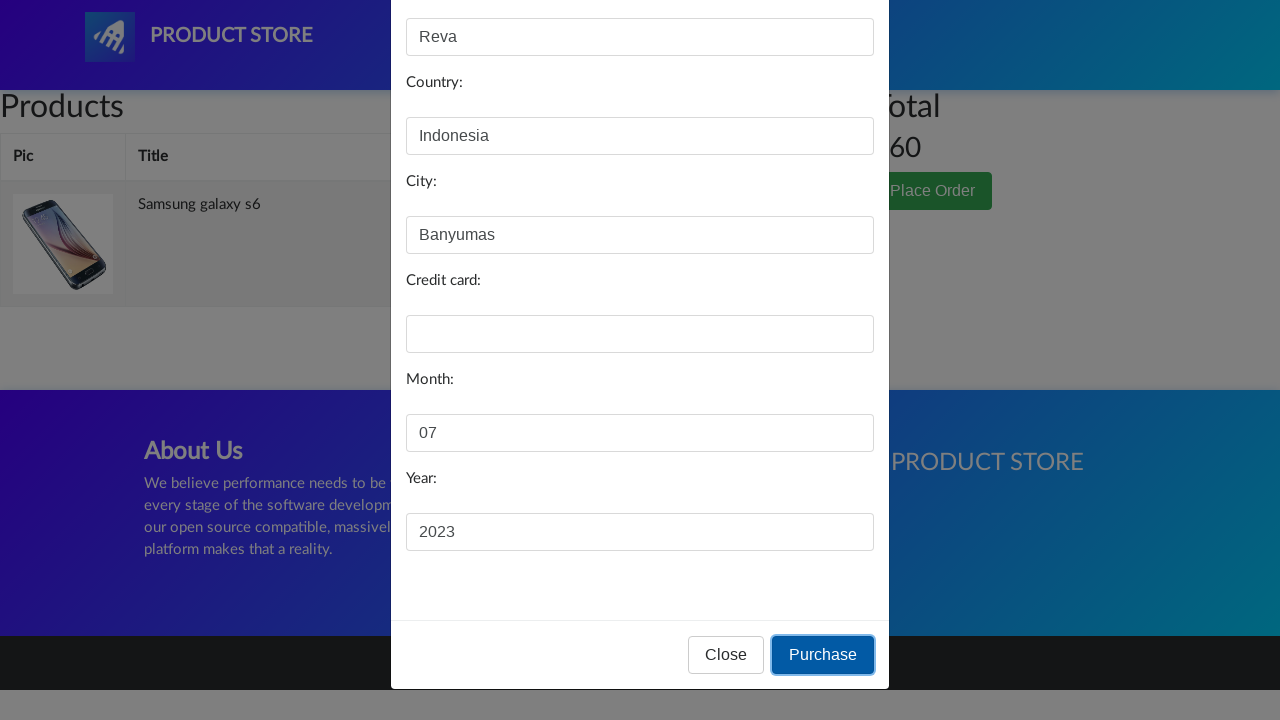